Navigates to the Widgets menu and opens the Tabs exercise, then verifies the page header

Starting URL: https://demoqa.com/

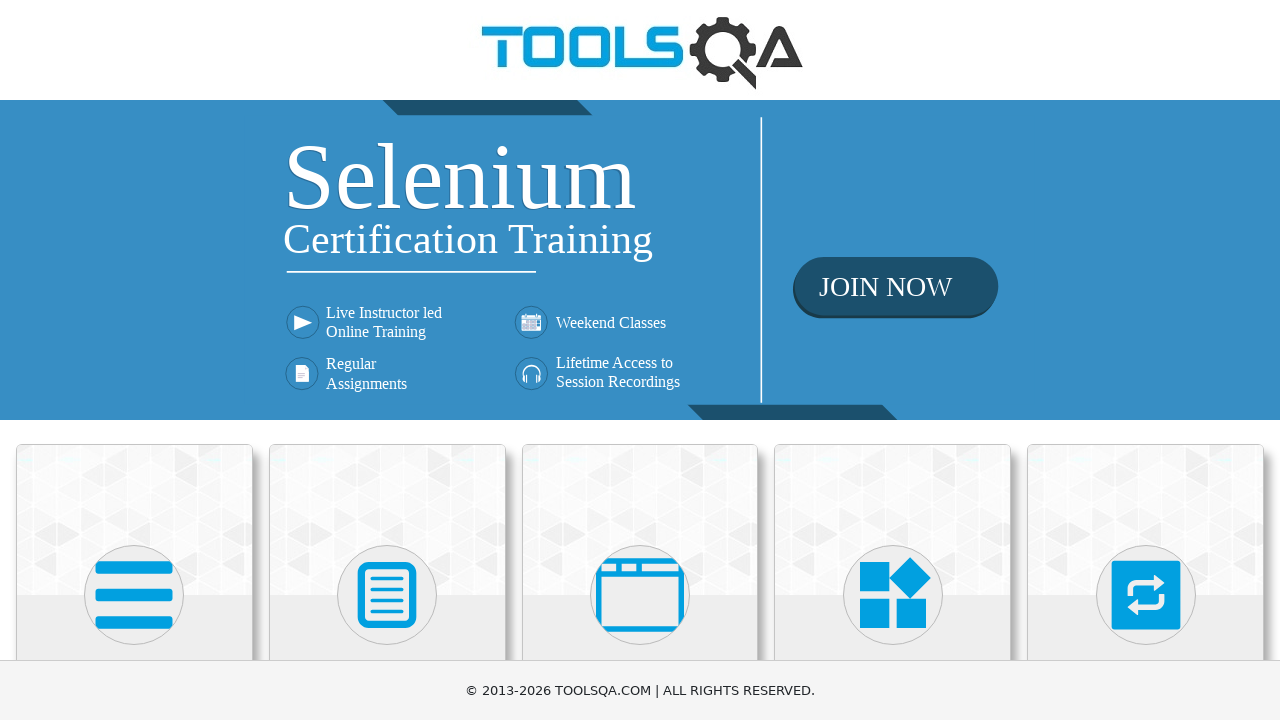

Clicked on Widgets card/menu at (893, 360) on text=Widgets
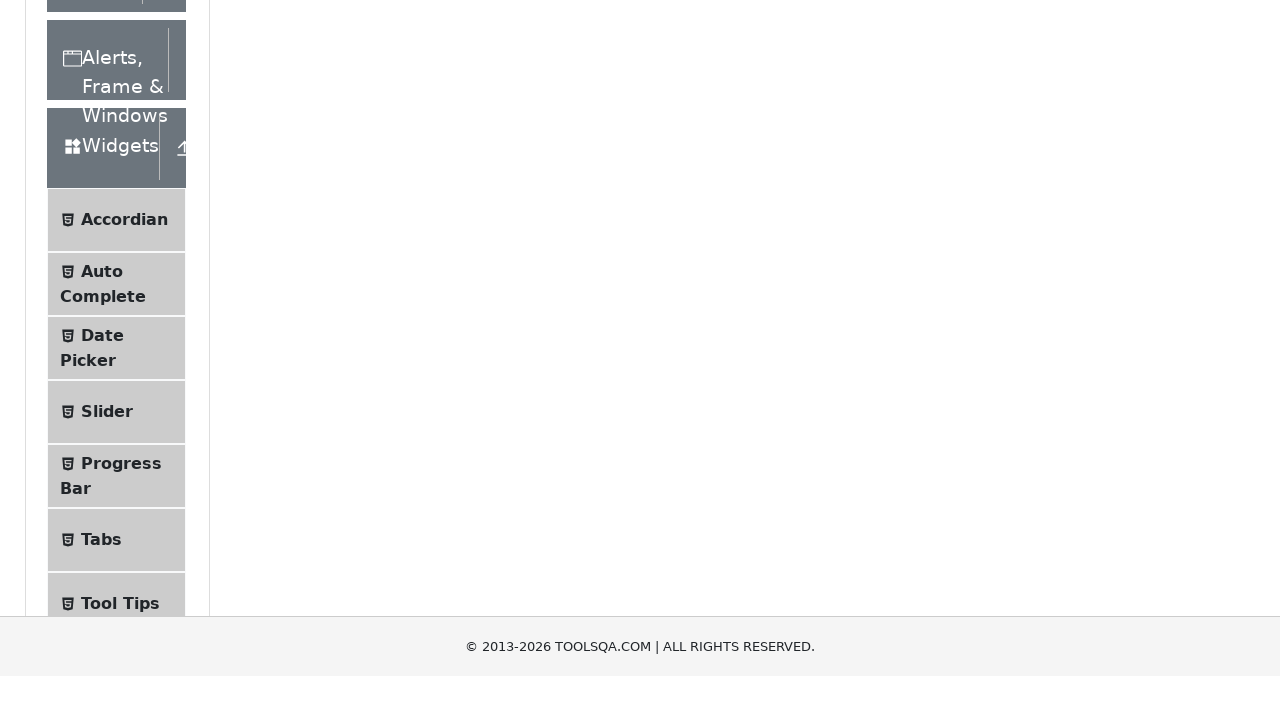

Clicked on Tabs exercise in the sidebar at (101, 361) on text=Tabs
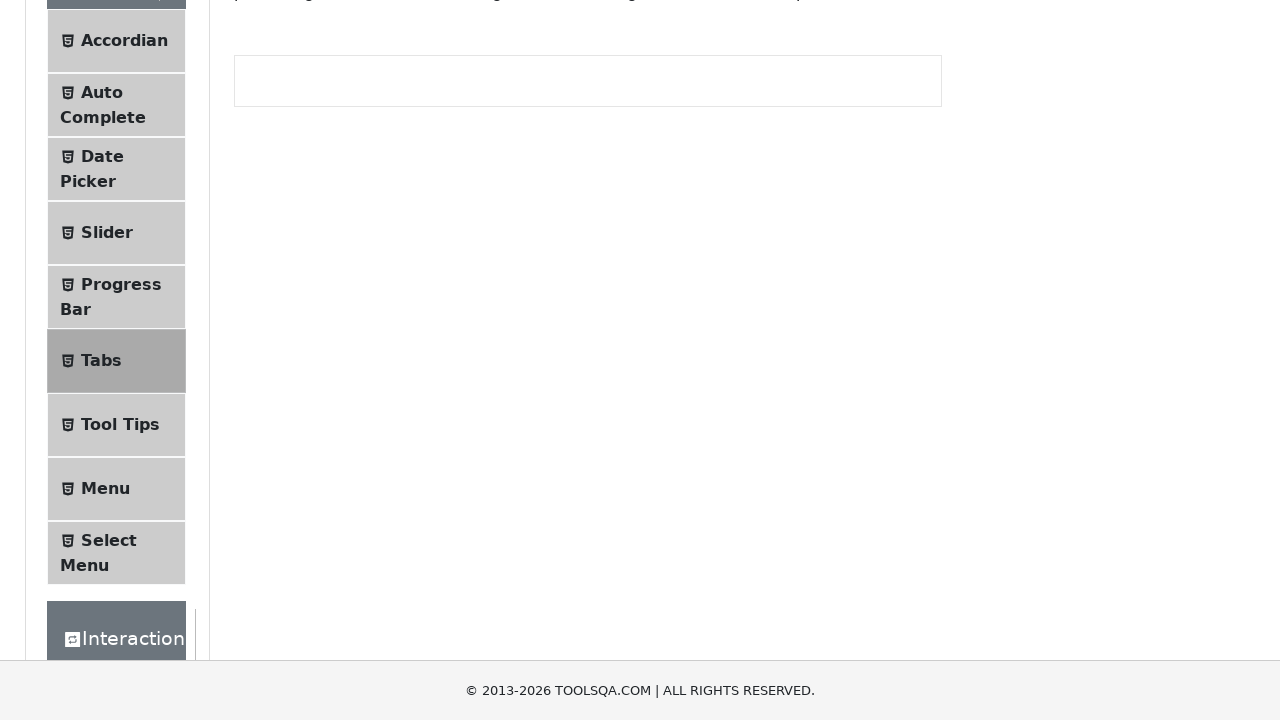

Verified the Tabs exercise header is displayed
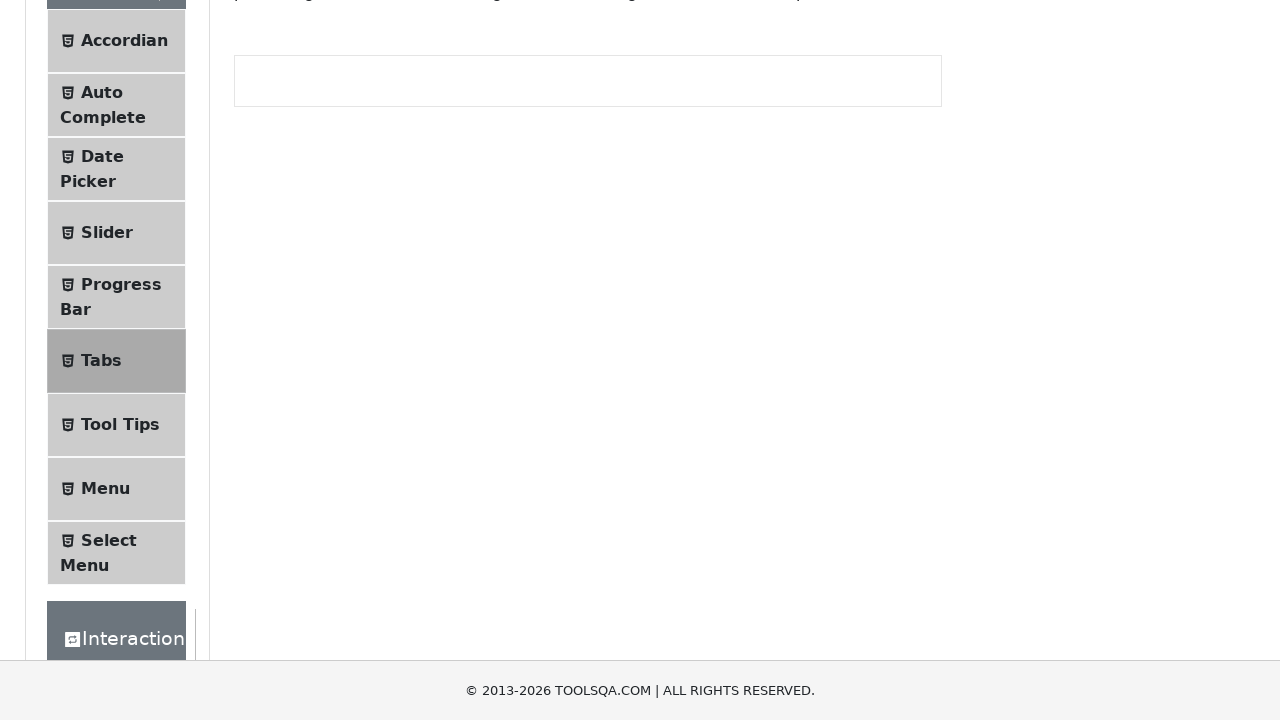

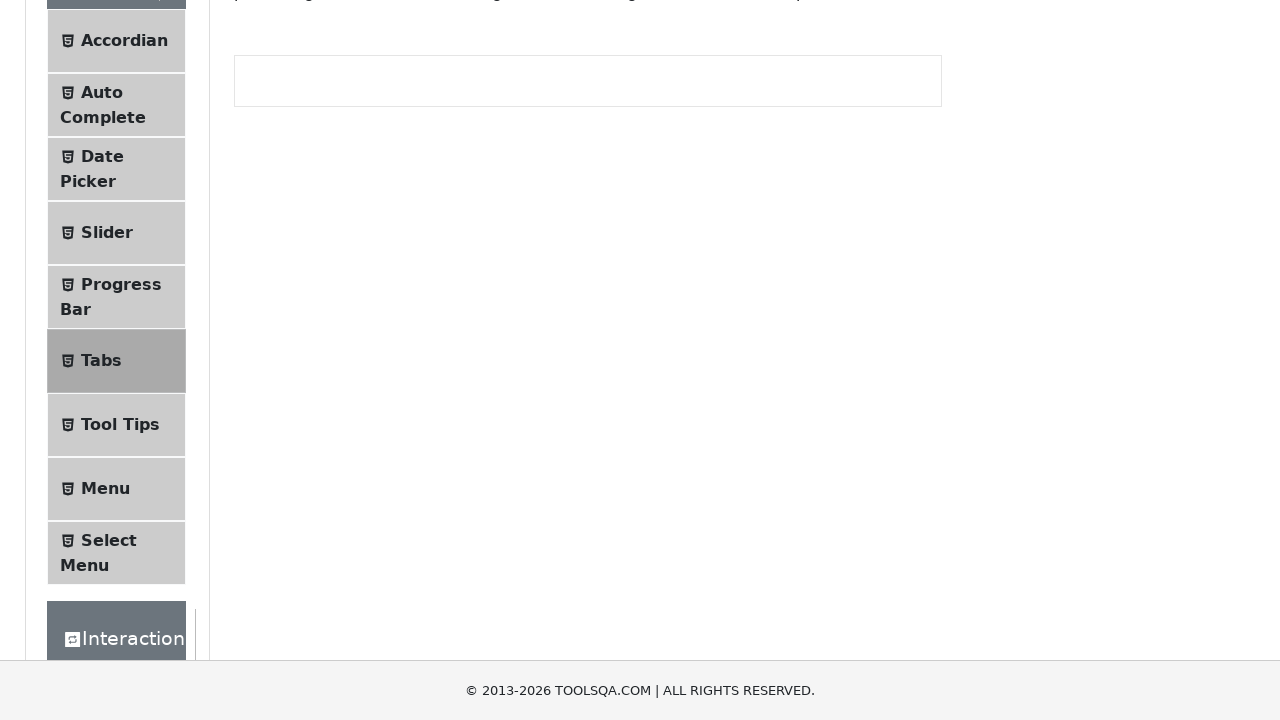